Tests checkbox functionality on a W3C WAI-ARIA practices example page by finding all checkboxes and clicking any that are unchecked to select them

Starting URL: https://www.w3.org/TR/2019/NOTE-wai-aria-practices-1.1-20190814/examples/checkbox/checkbox-1/checkbox-1.html

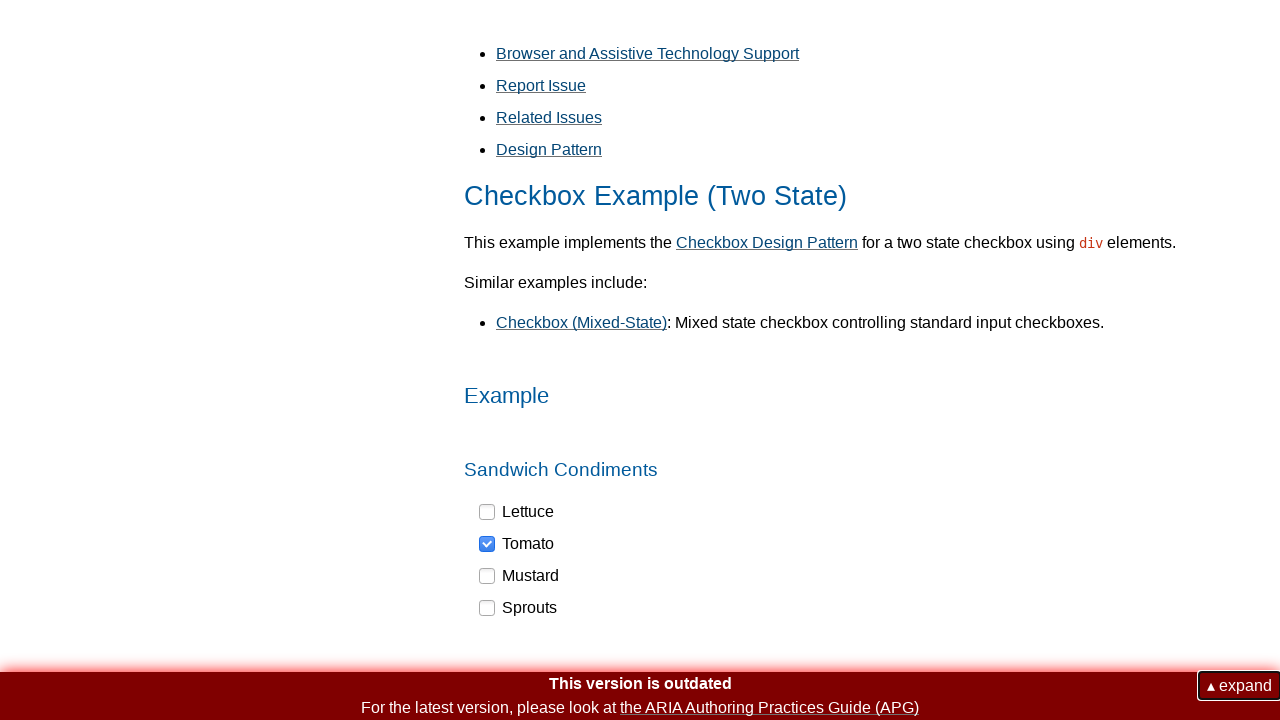

Navigated to W3C WAI-ARIA checkbox practices example page
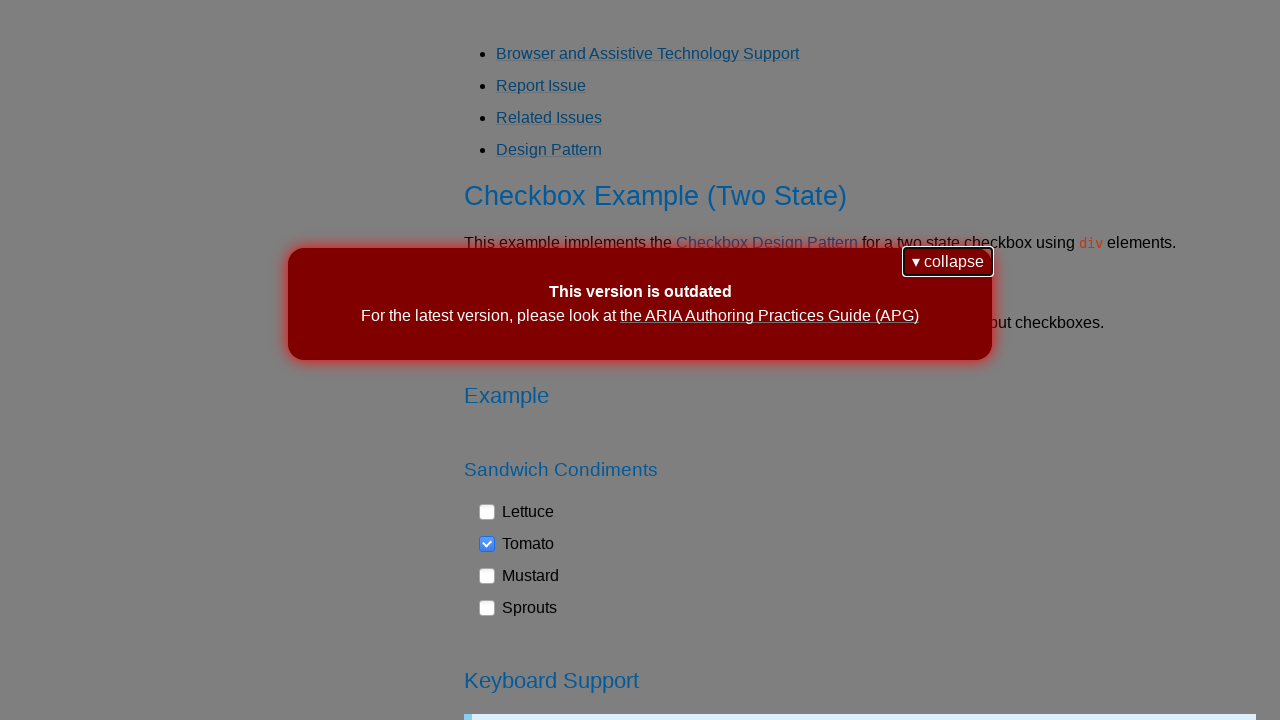

Checkboxes loaded on the page
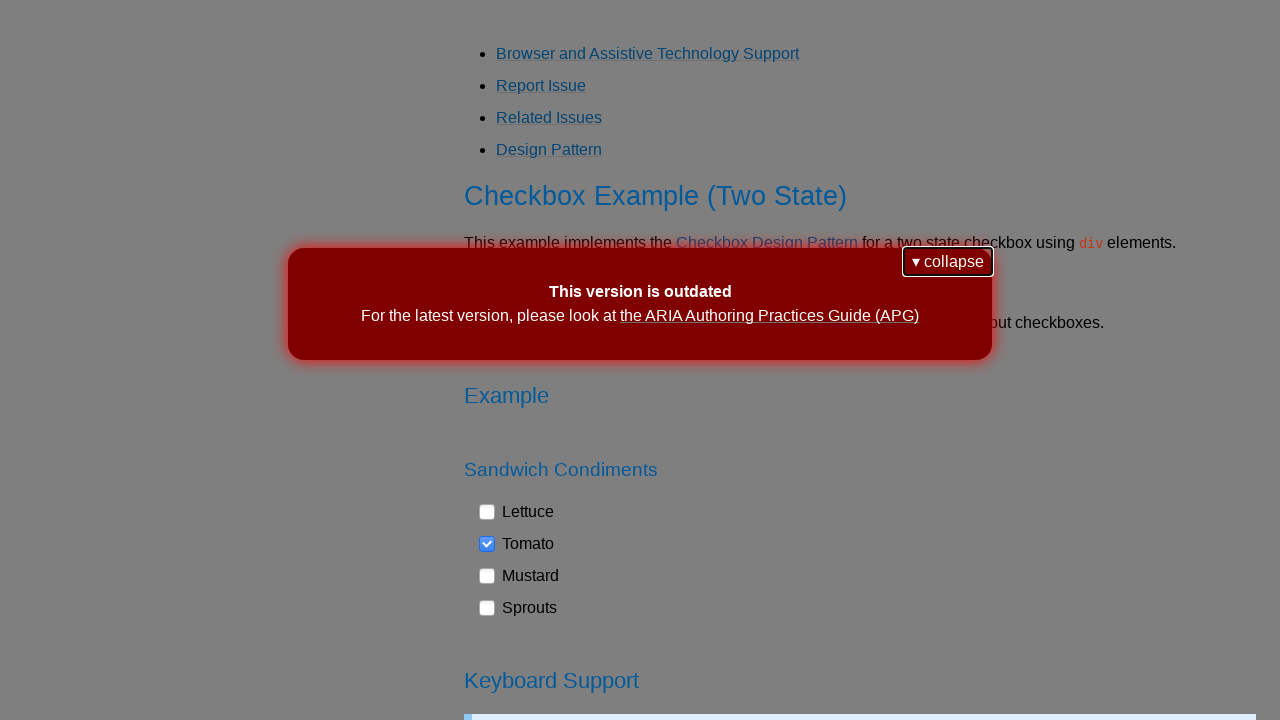

Found 4 checkbox elements
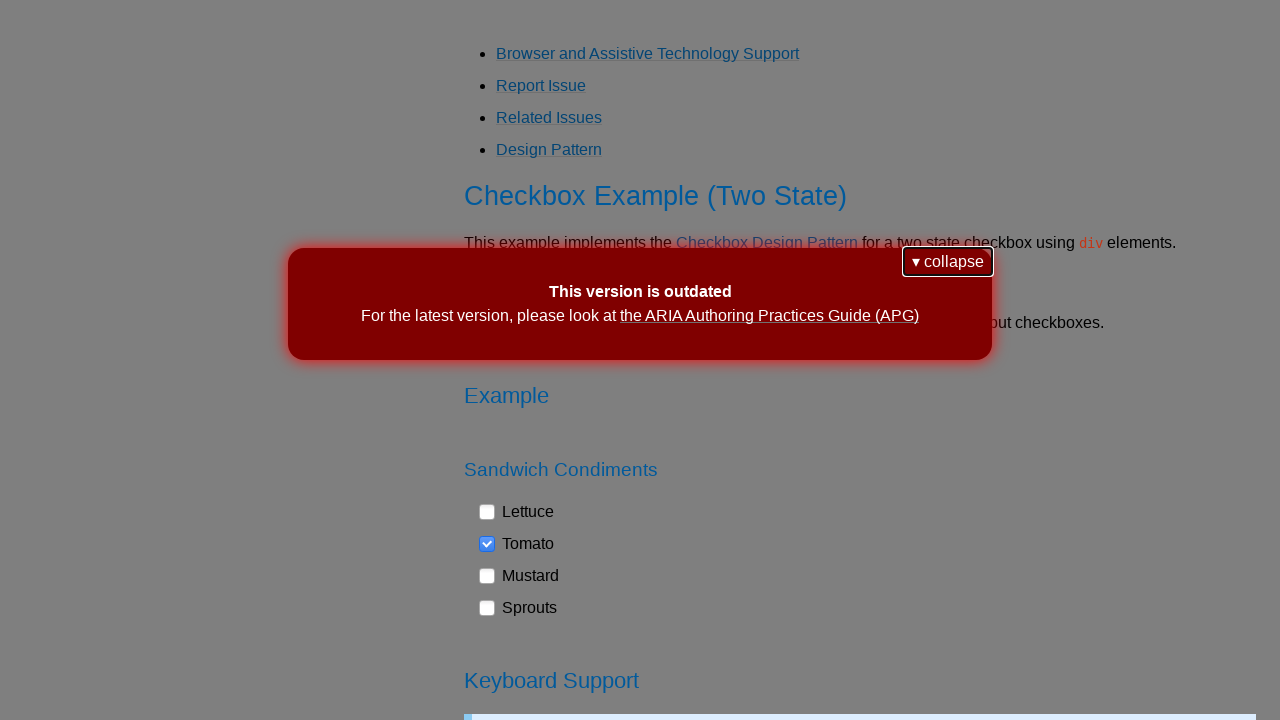

Retrieved aria-checked attribute: false
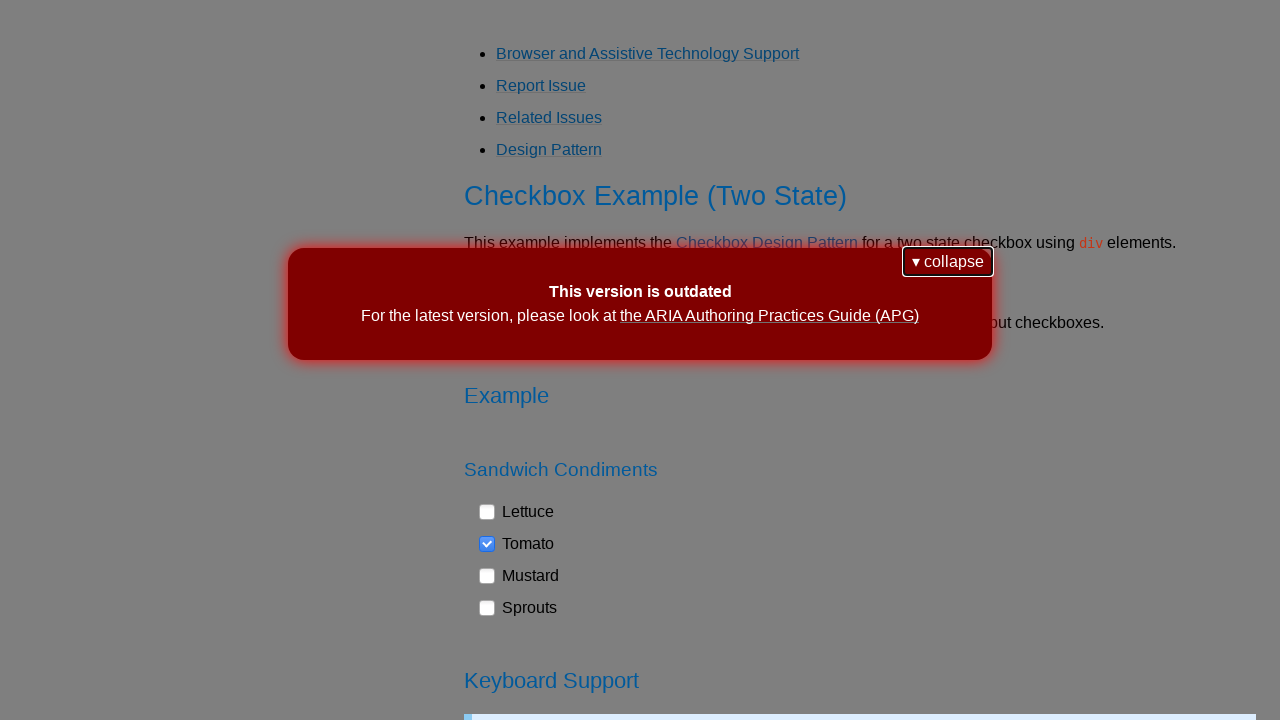

Clicked unchecked checkbox to select it at (517, 512) on div[role='checkbox'] >> nth=0
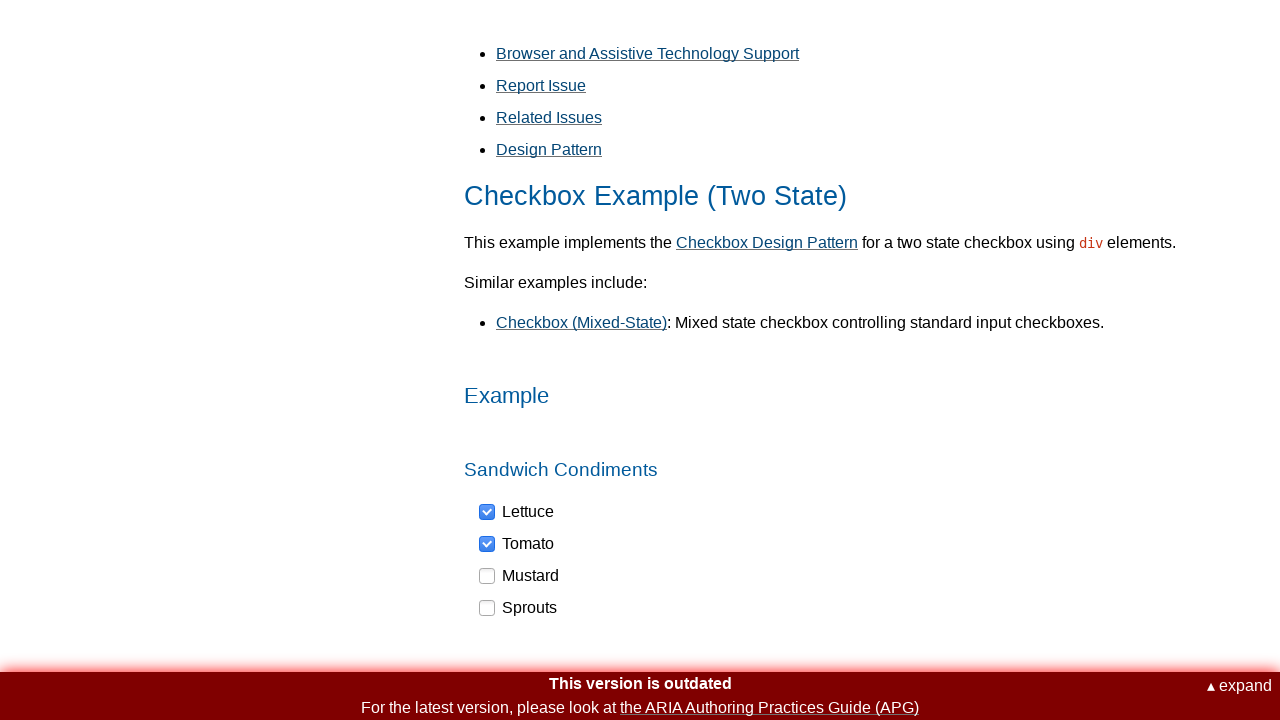

Retrieved aria-checked attribute: true
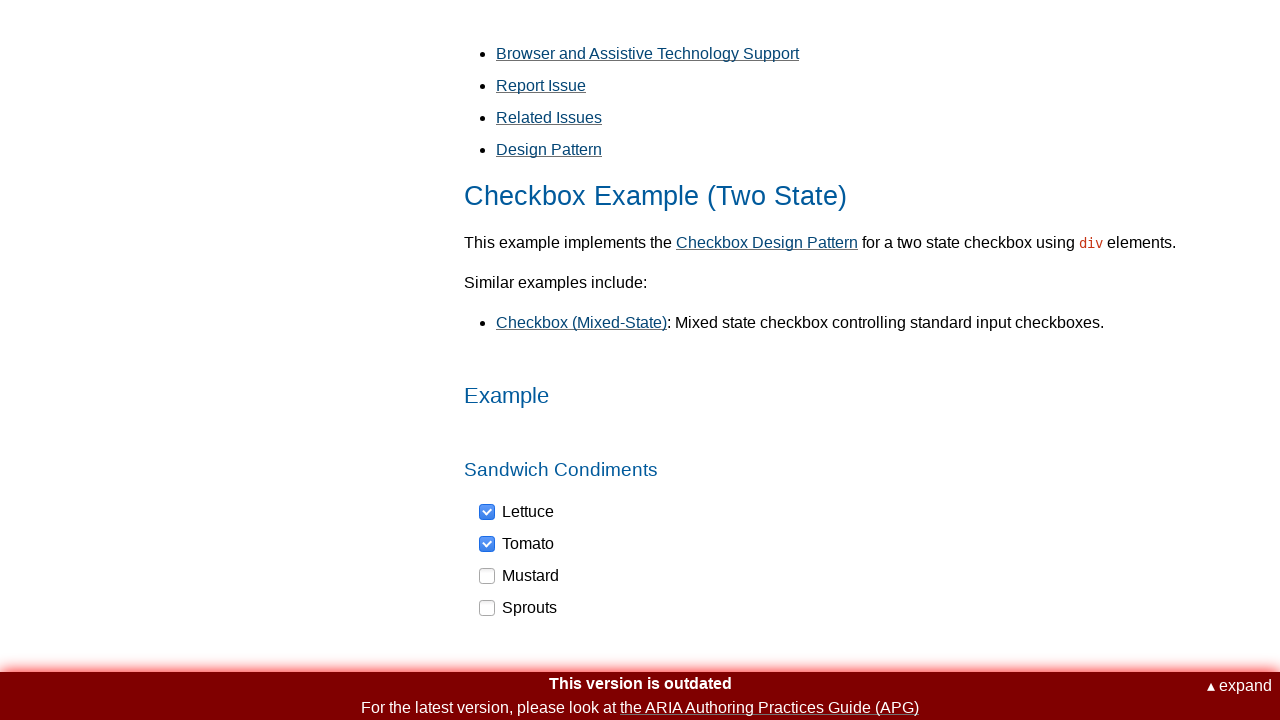

Retrieved aria-checked attribute: false
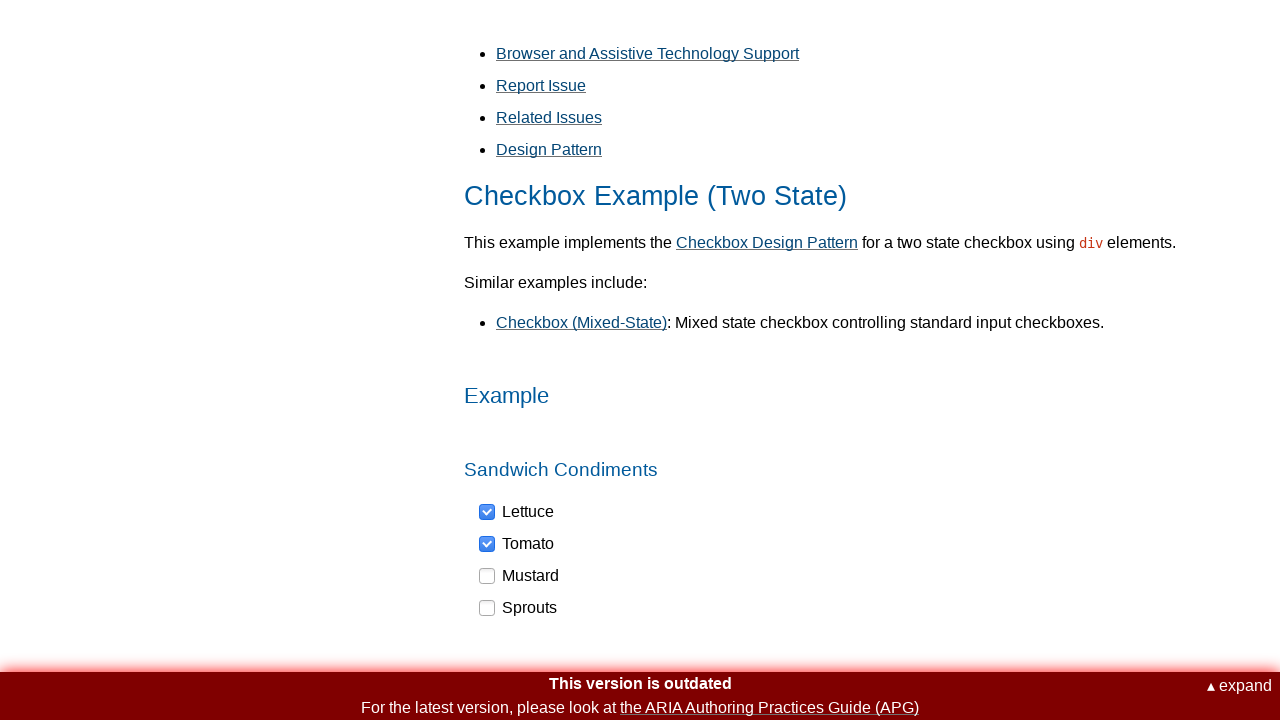

Clicked unchecked checkbox to select it at (520, 576) on div[role='checkbox'] >> nth=2
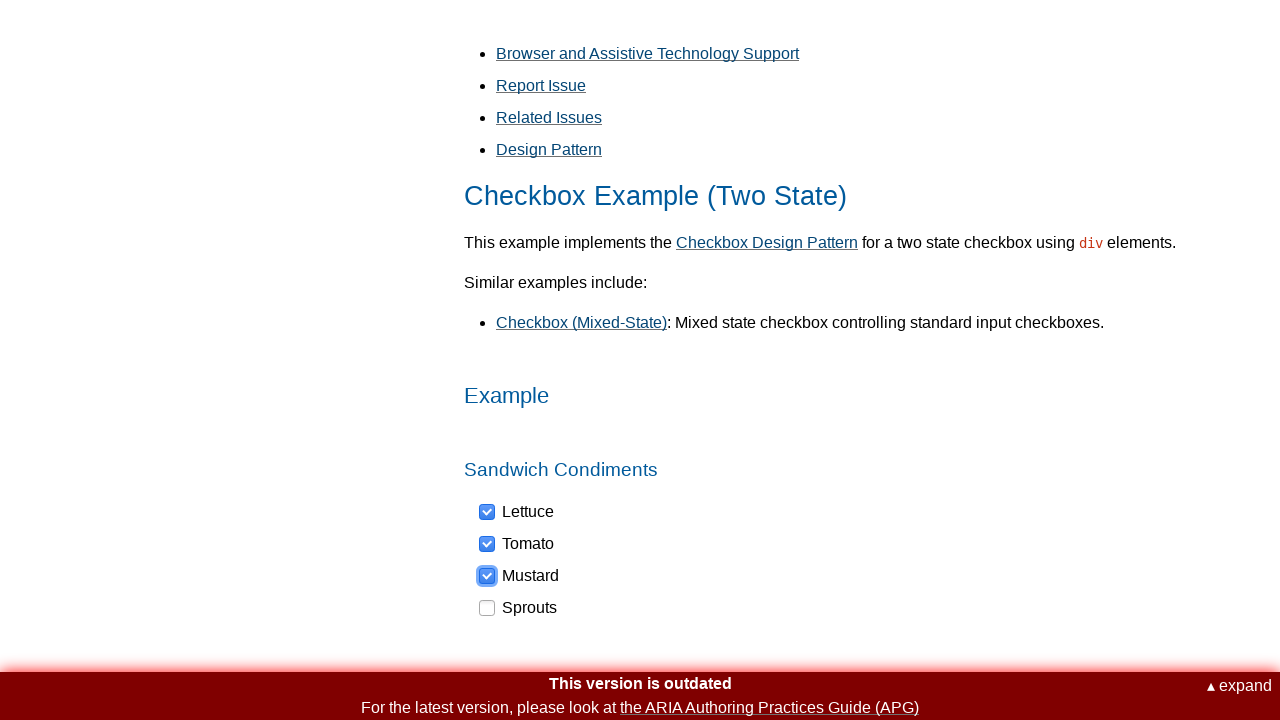

Retrieved aria-checked attribute: false
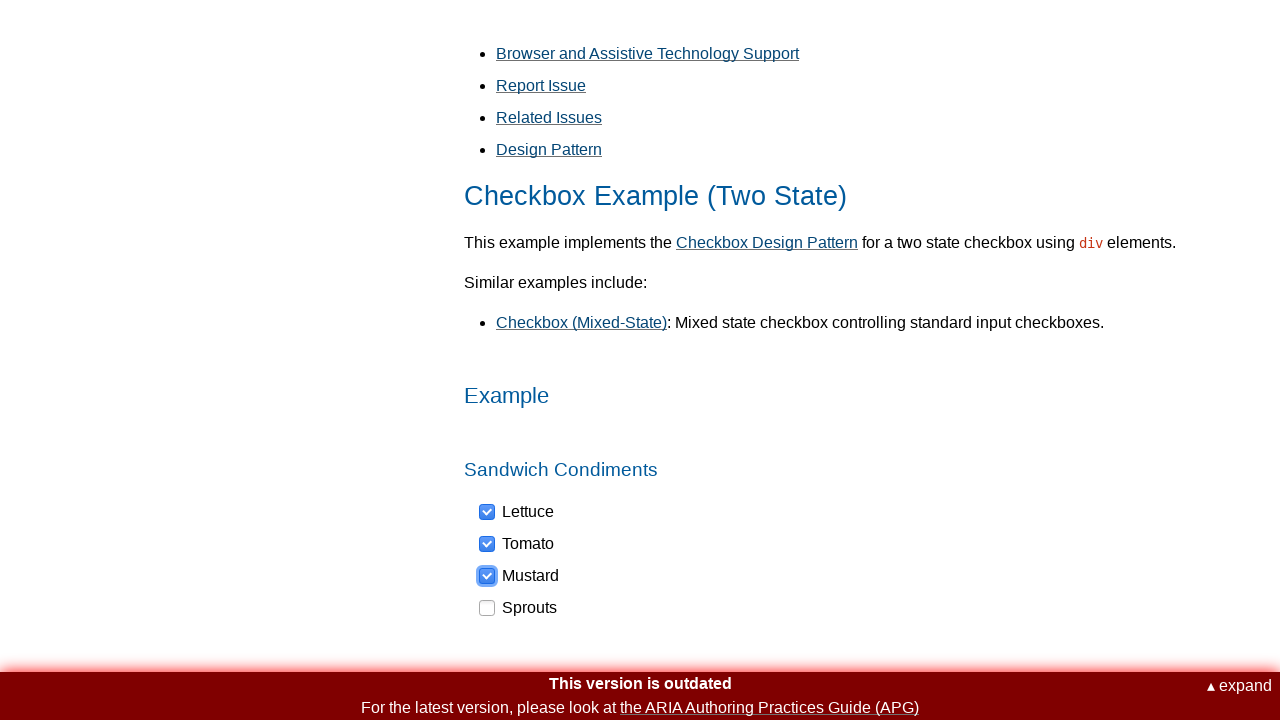

Clicked unchecked checkbox to select it at (519, 608) on div[role='checkbox'] >> nth=3
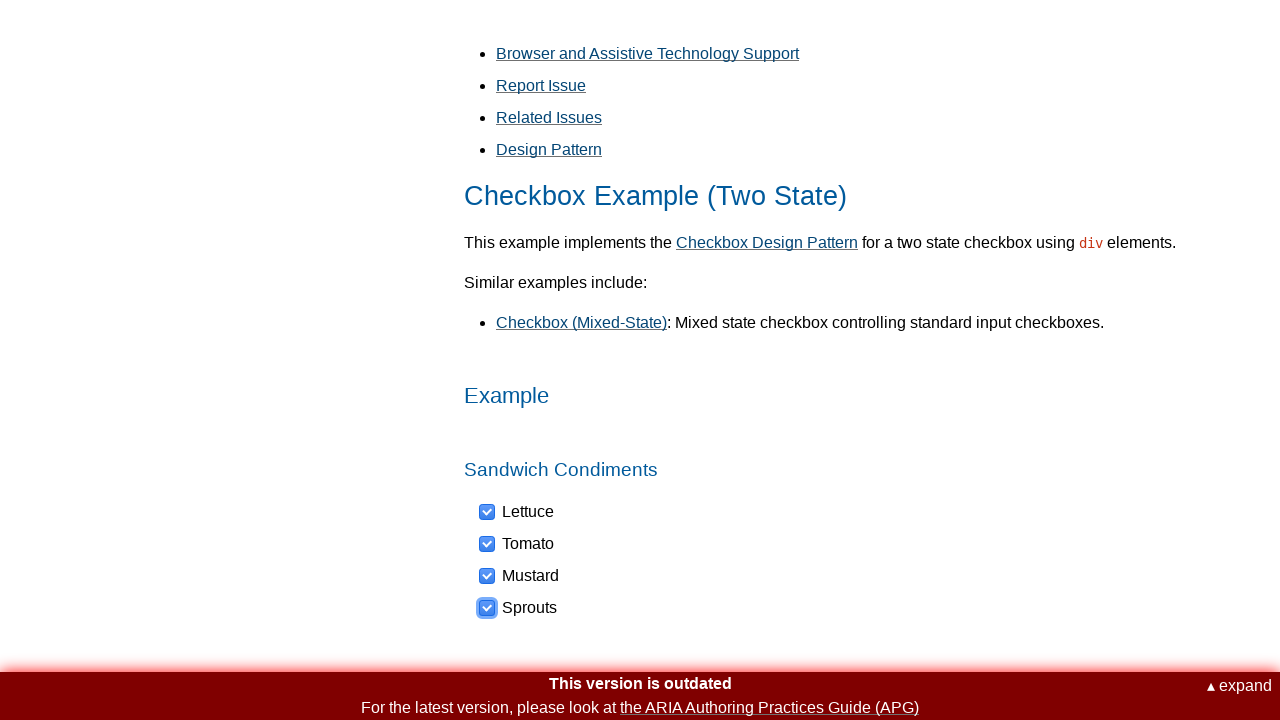

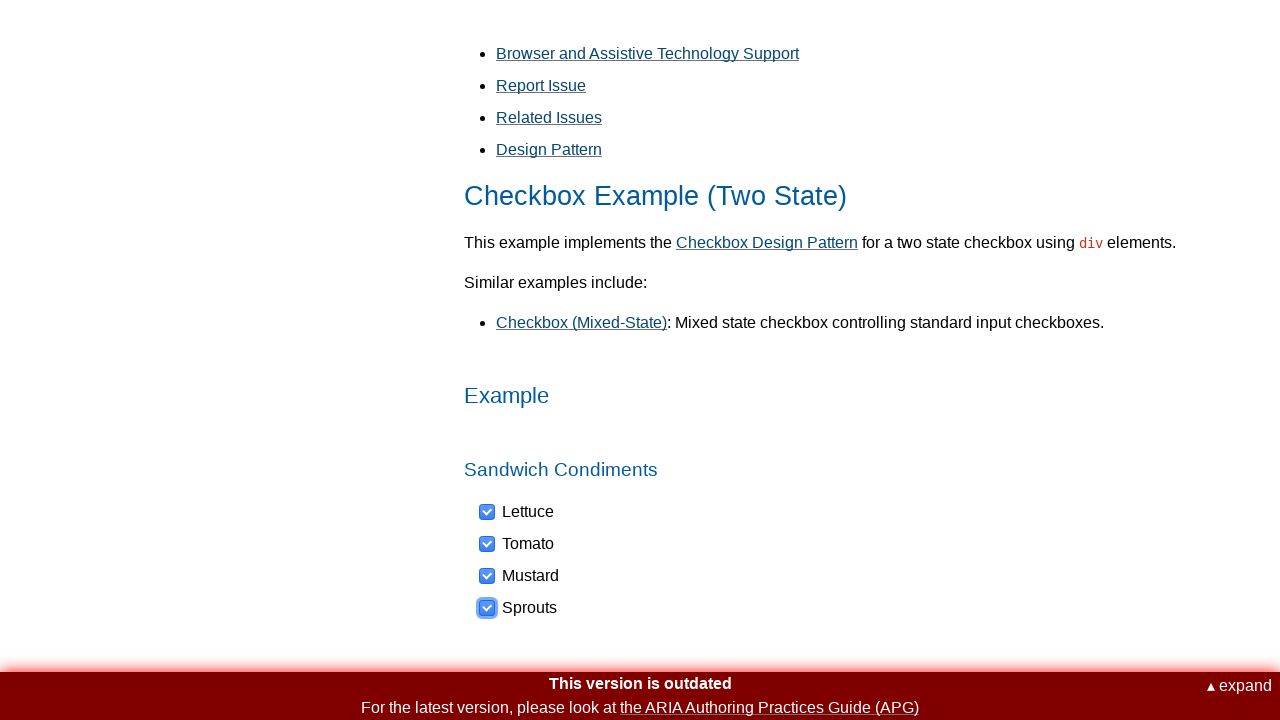